Opens Walla.co.il, captures the page title, refreshes the page, and verifies the title remains the same

Starting URL: http://www.walla.co.il

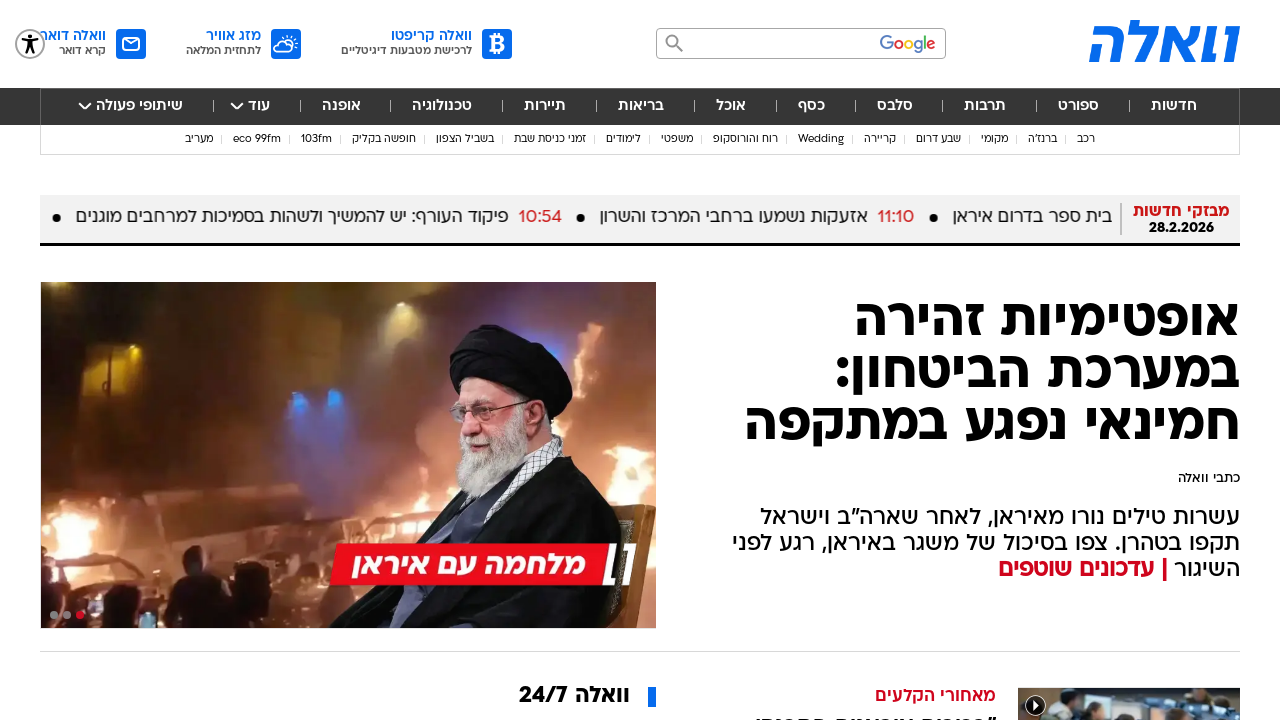

Captured initial page title from Walla.co.il
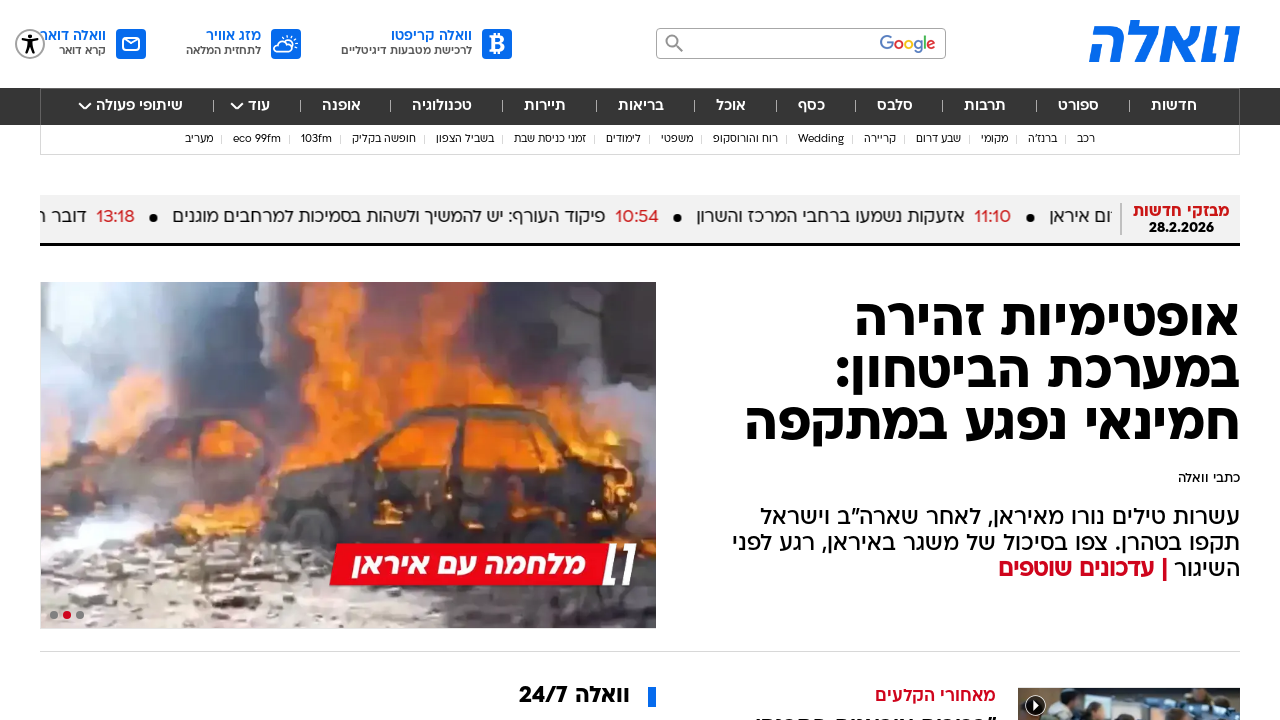

Refreshed the page
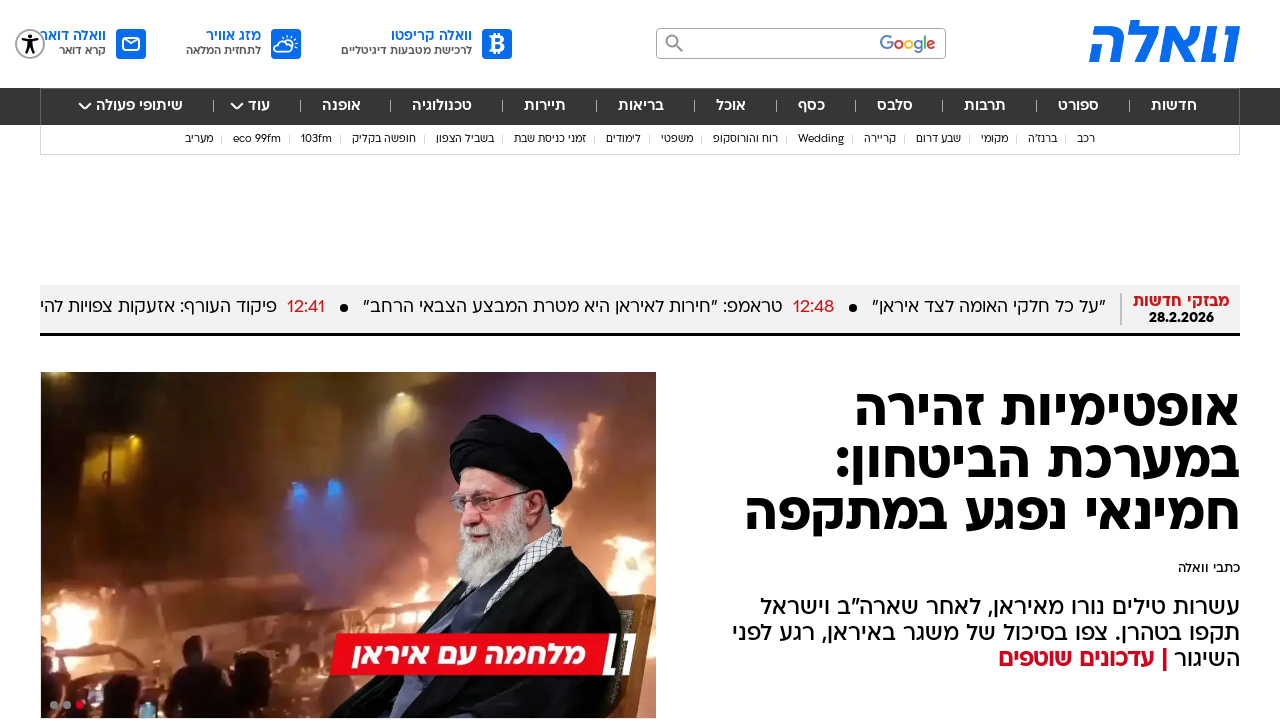

Page finished loading after refresh
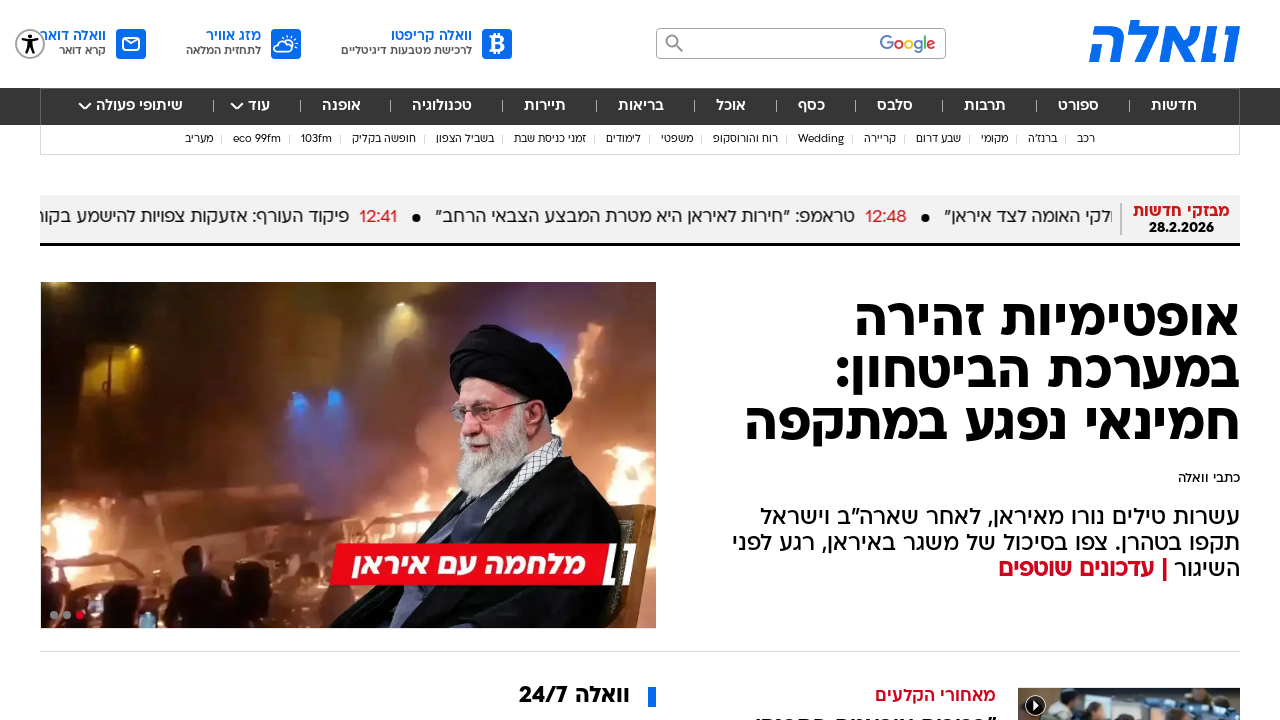

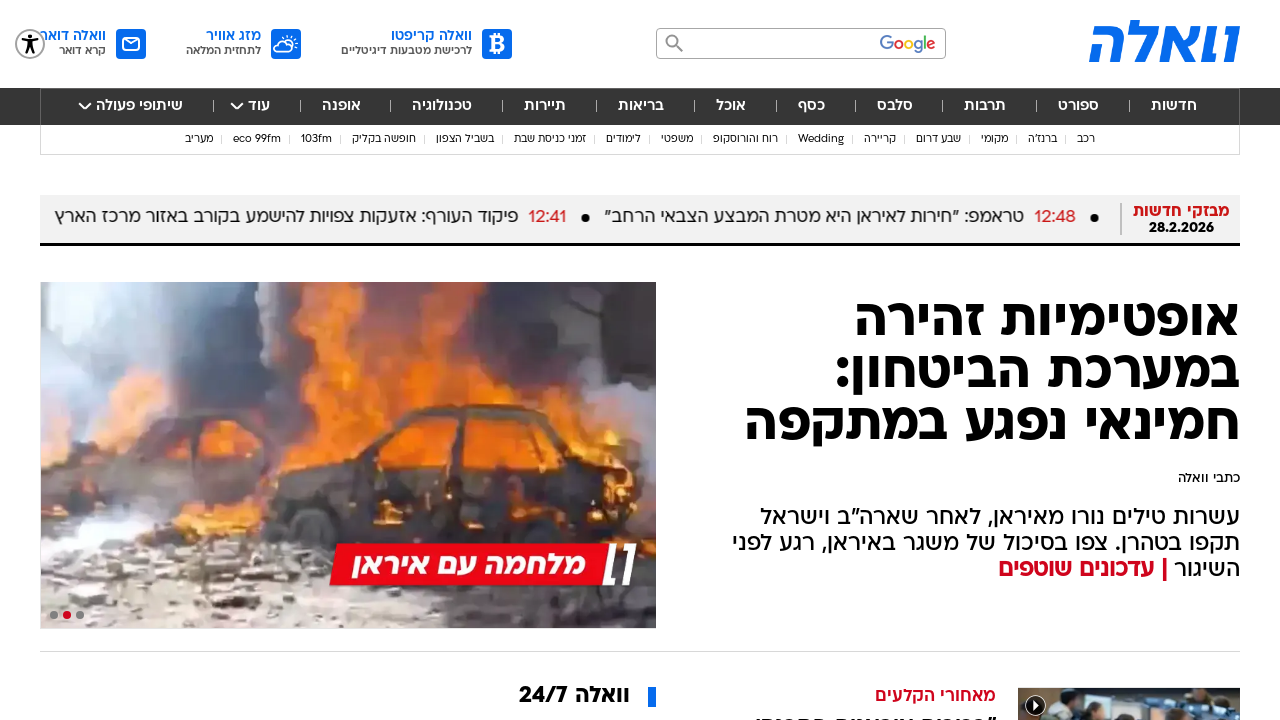